Tests opening and switching to a new tab when clicking "Try it Yourself" link, then verifies the new page URL and closes it

Starting URL: https://www.w3schools.com/html/

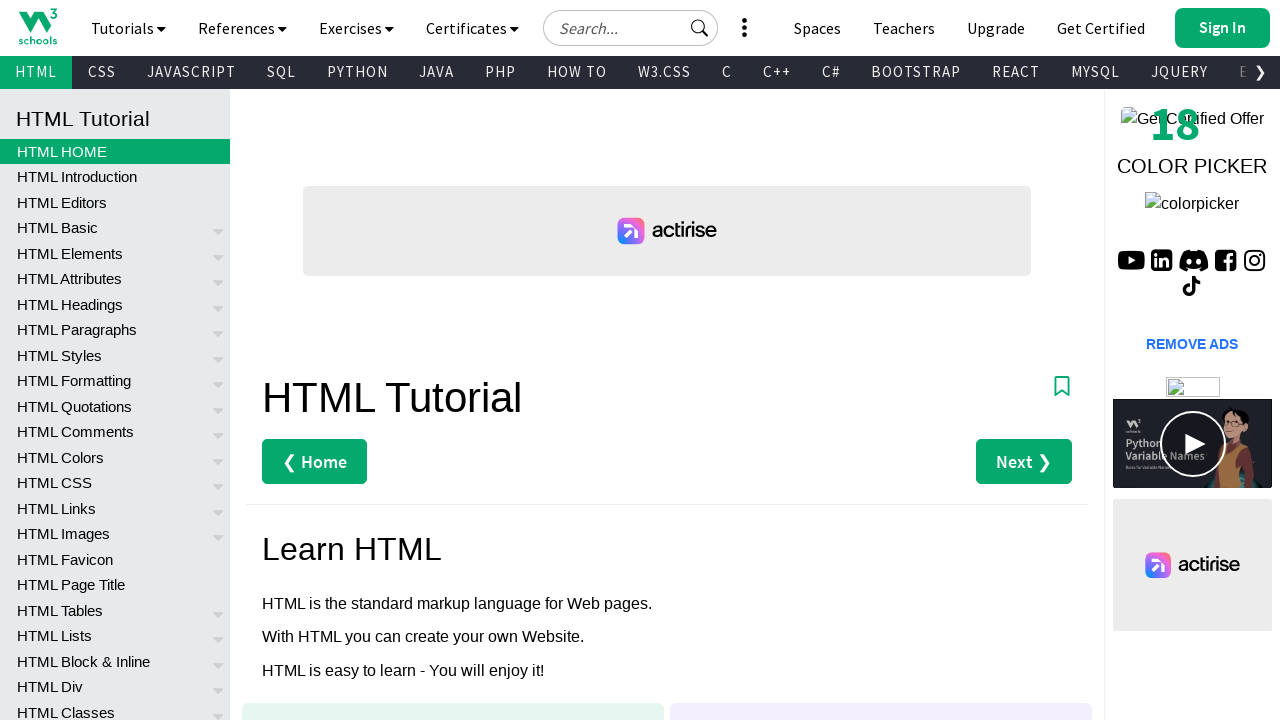

Clicked 'Try it Yourself »' link to open new tab at (334, 361) on text=Try it Yourself »
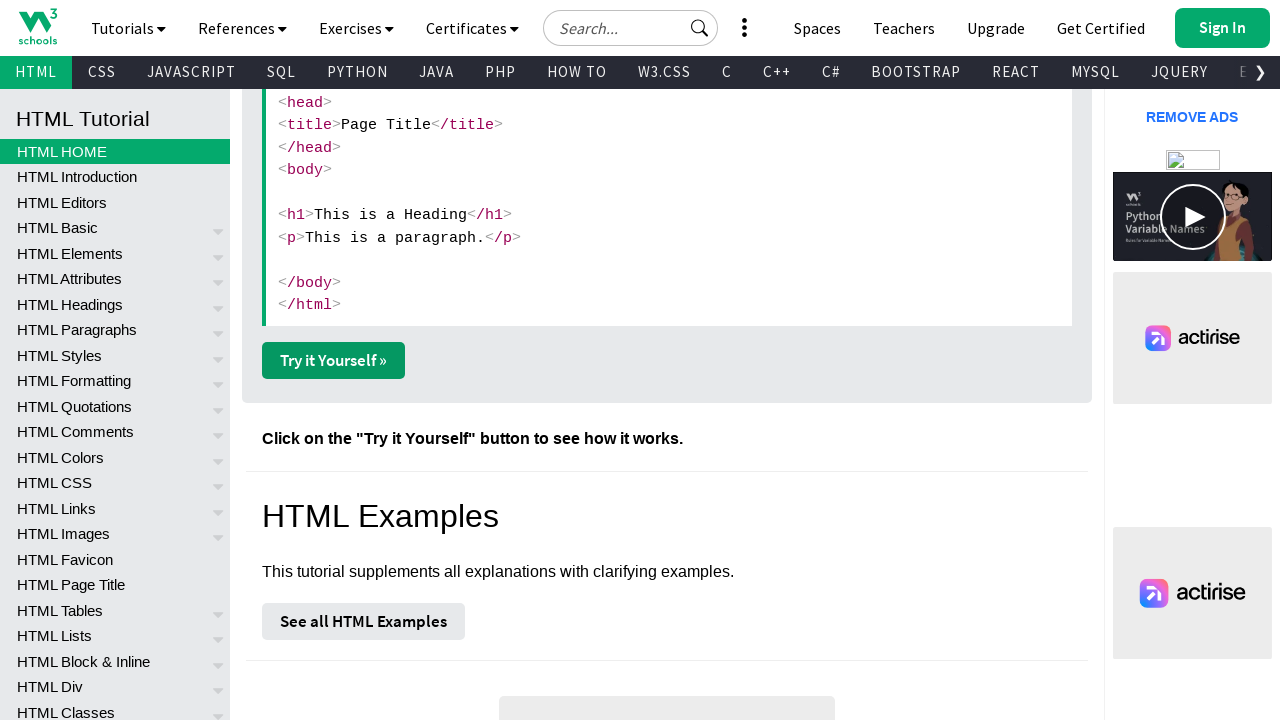

New page opened in new tab
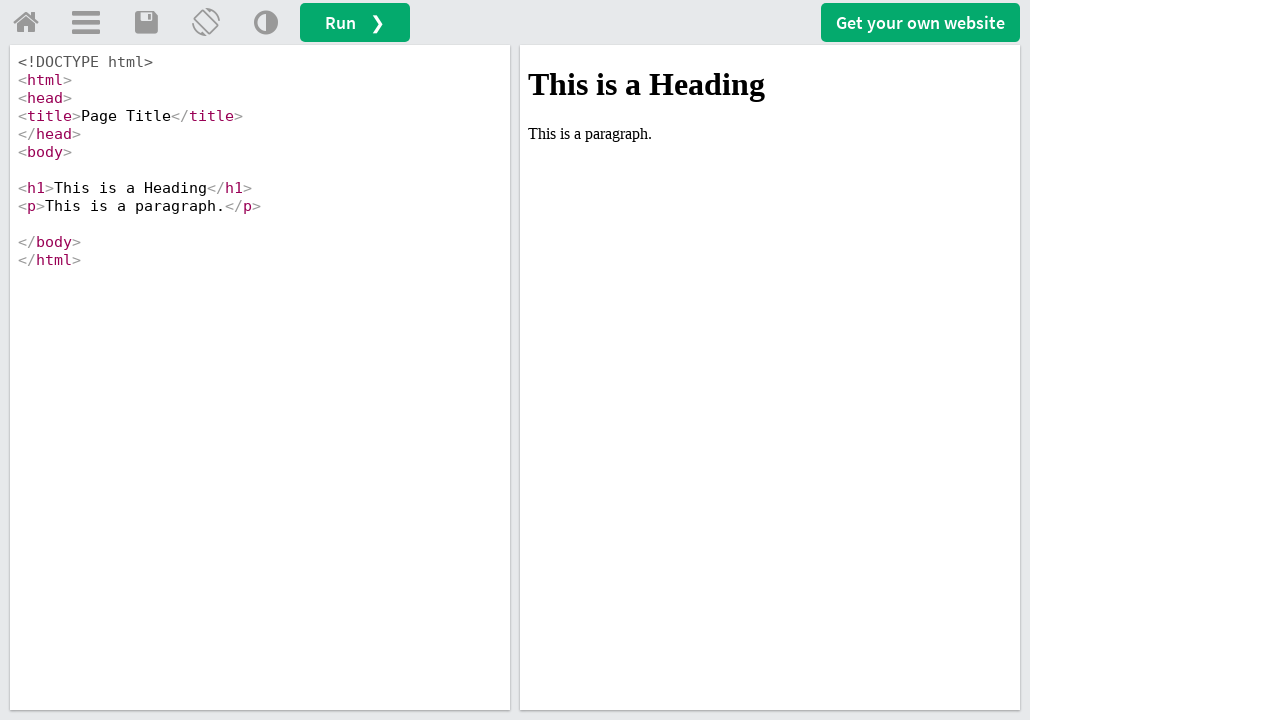

New page finished loading
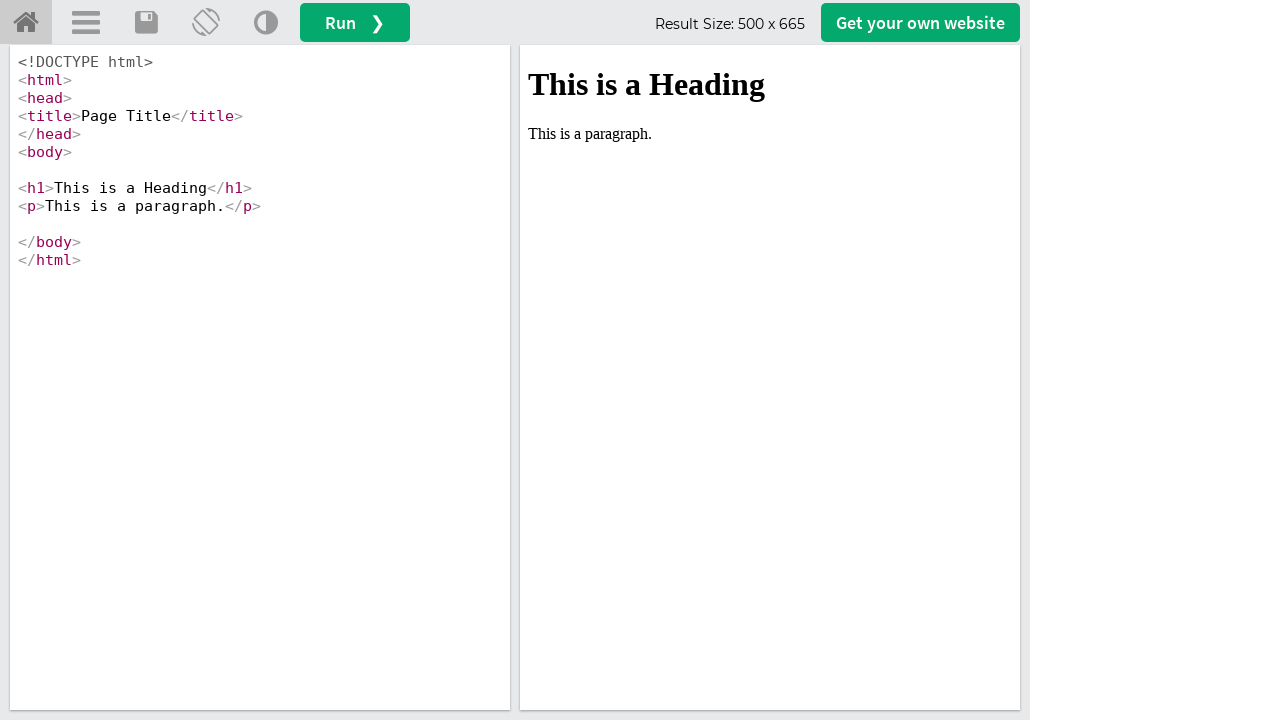

Verified new page title contains 'Tryit'
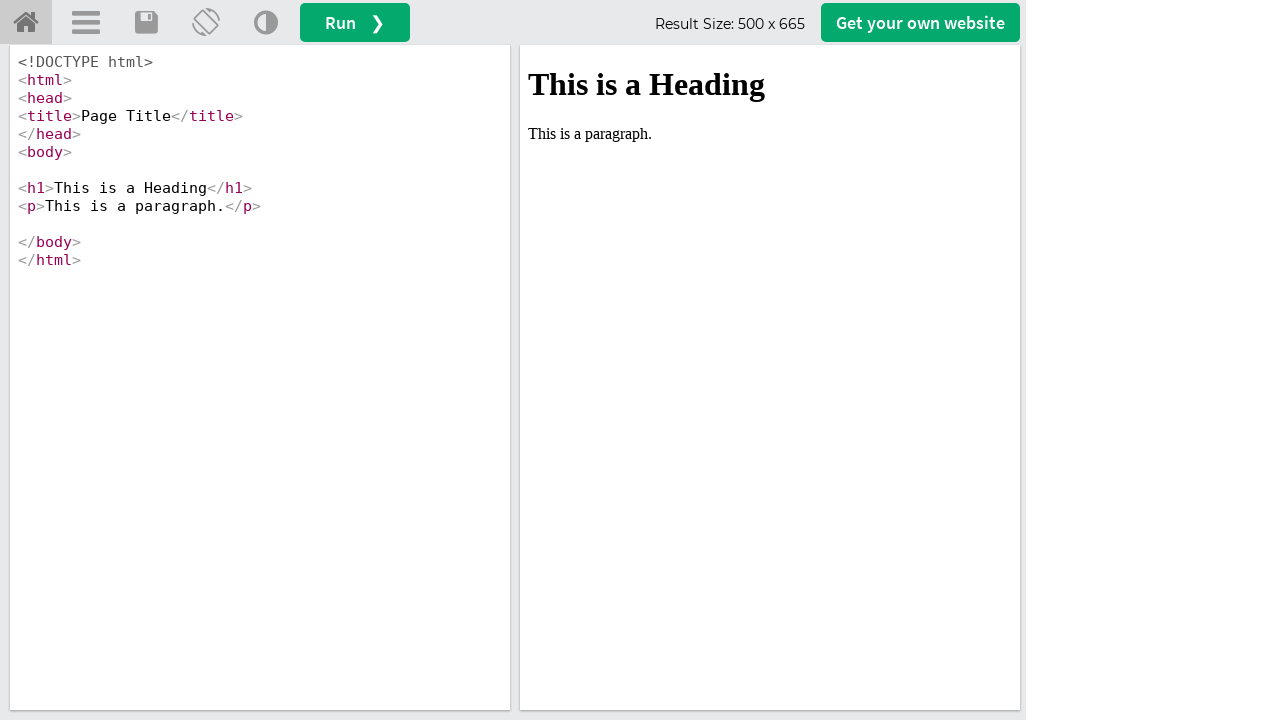

Verified new page URL contains 'default'
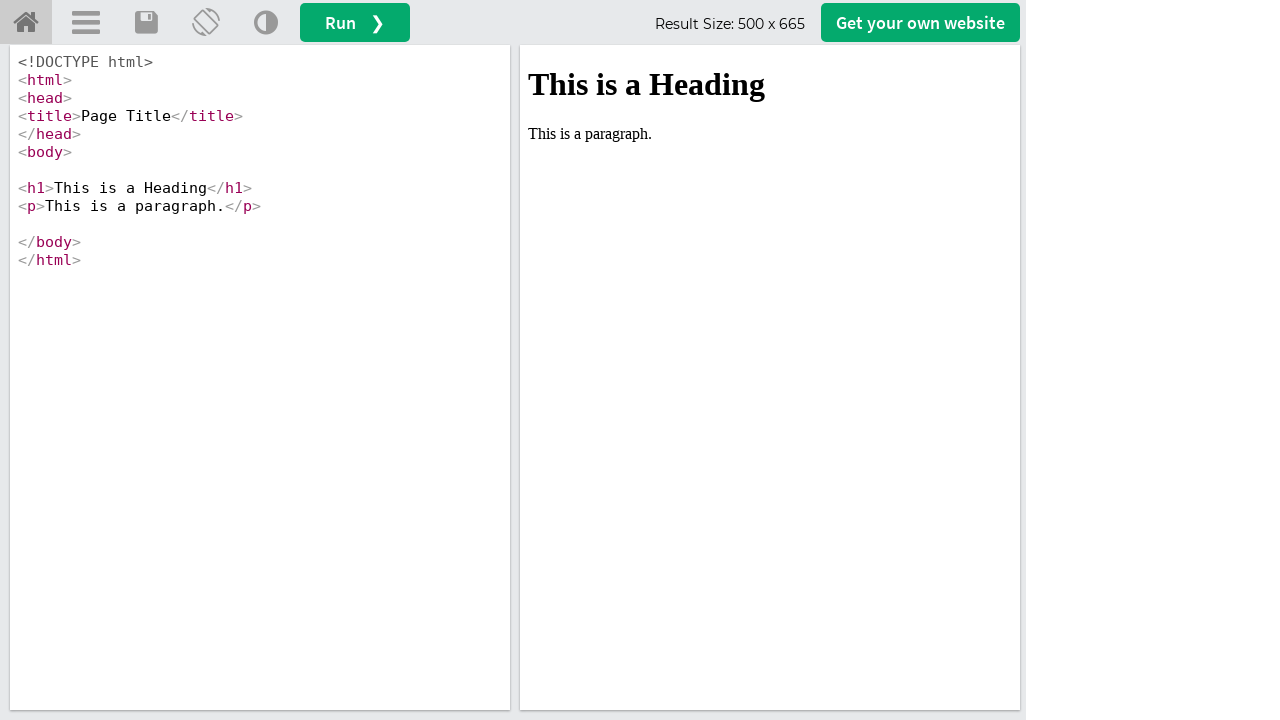

Closed the new tab
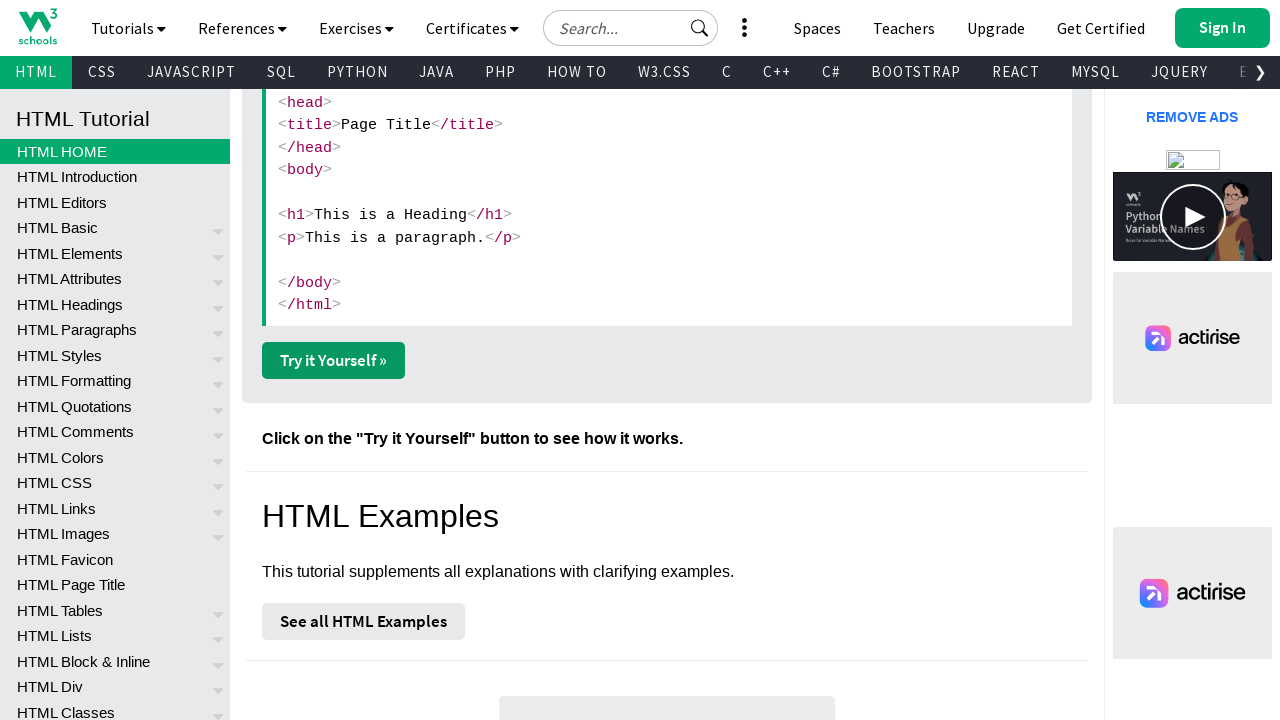

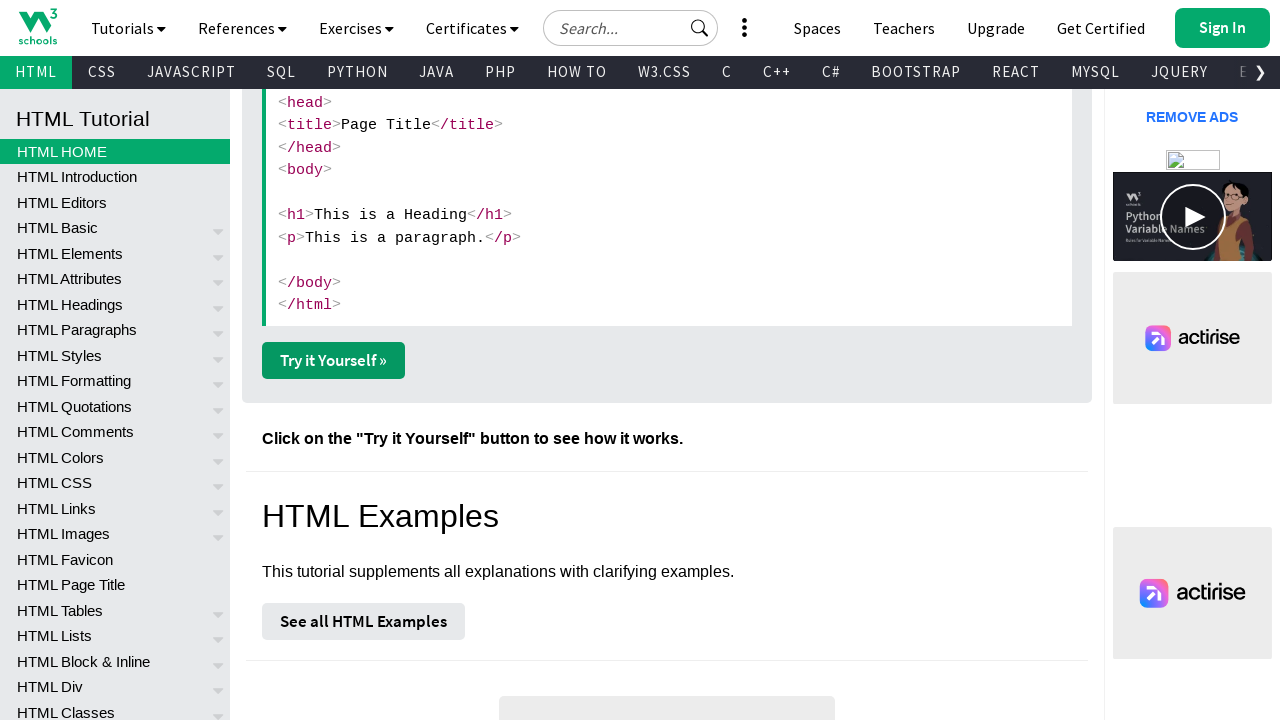